Tests adding todo items by filling the input field and pressing Enter, then verifying the items appear in the list

Starting URL: https://demo.playwright.dev/todomvc

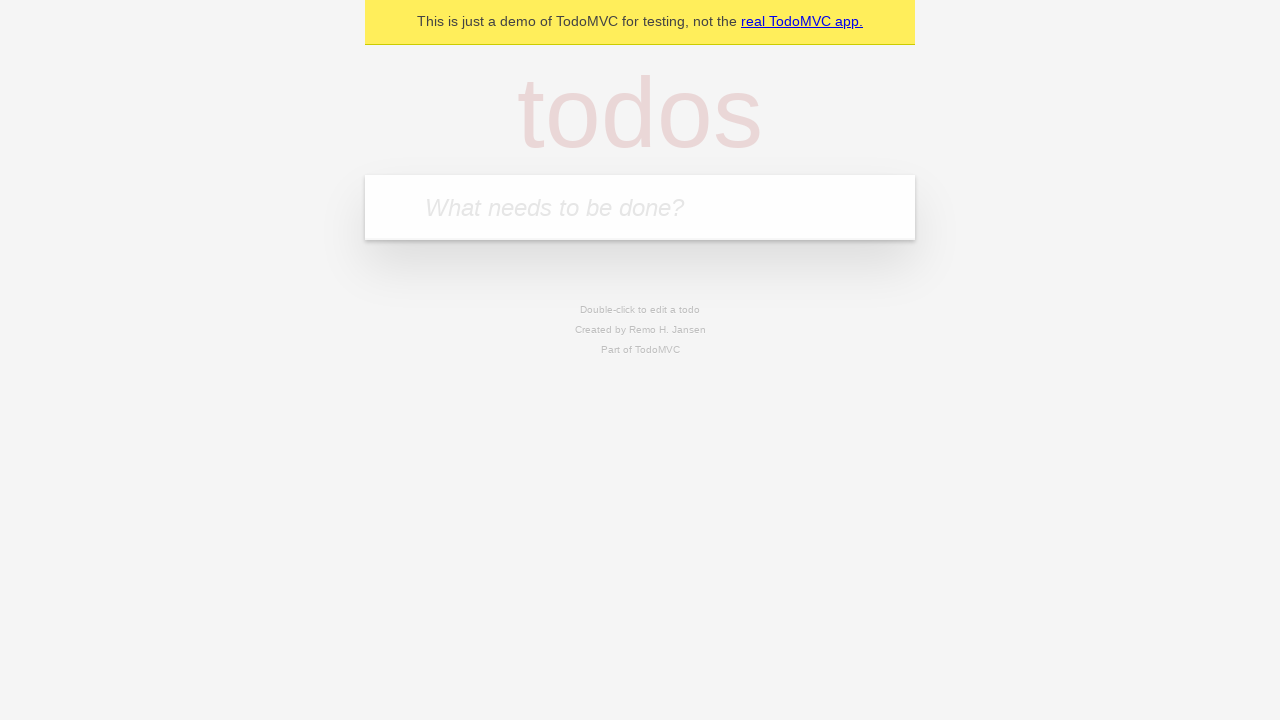

Filled input field with first todo item 'buy some cheese' on internal:attr=[placeholder="What needs to be done?"i]
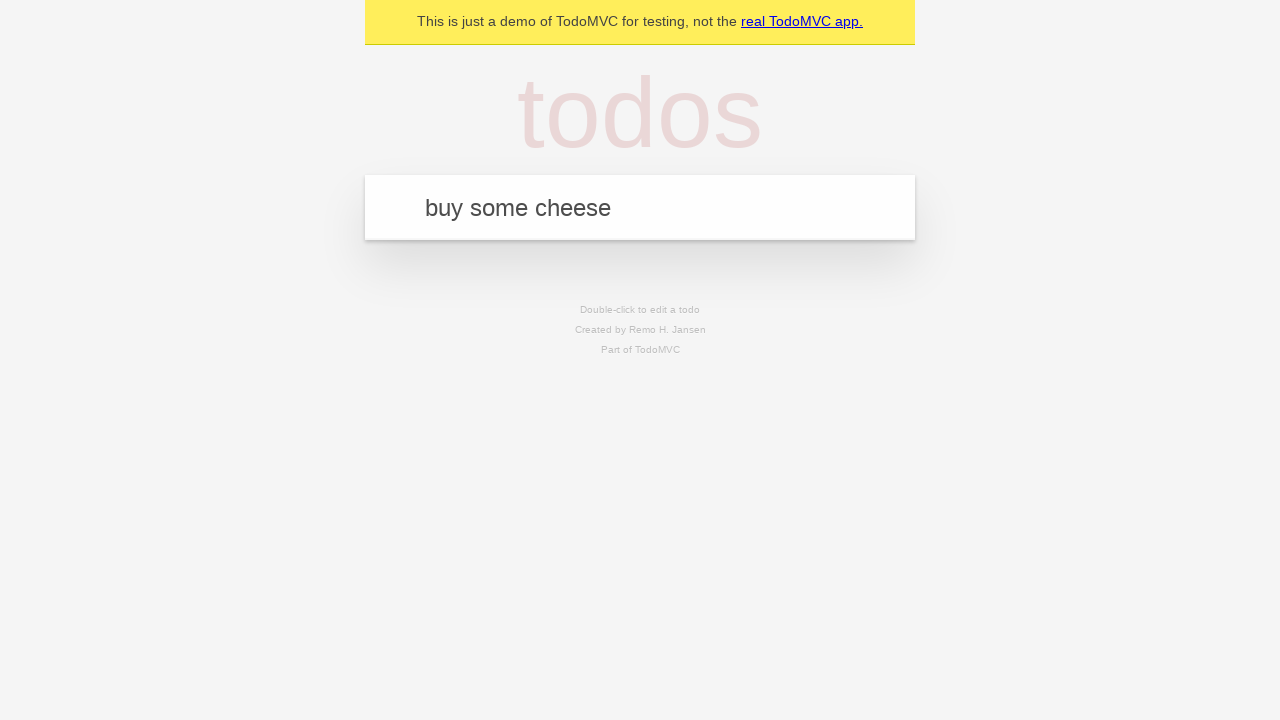

Pressed Enter to add first todo item on internal:attr=[placeholder="What needs to be done?"i]
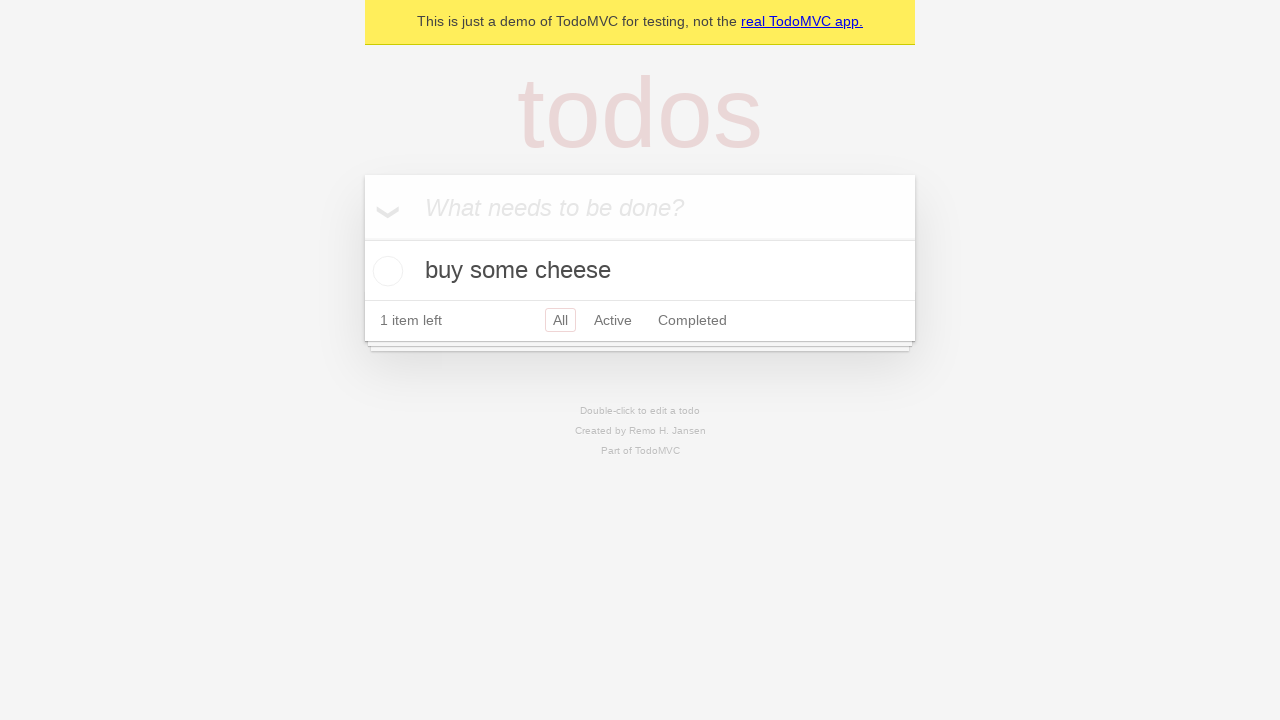

Filled input field with second todo item 'feed the cat' on internal:attr=[placeholder="What needs to be done?"i]
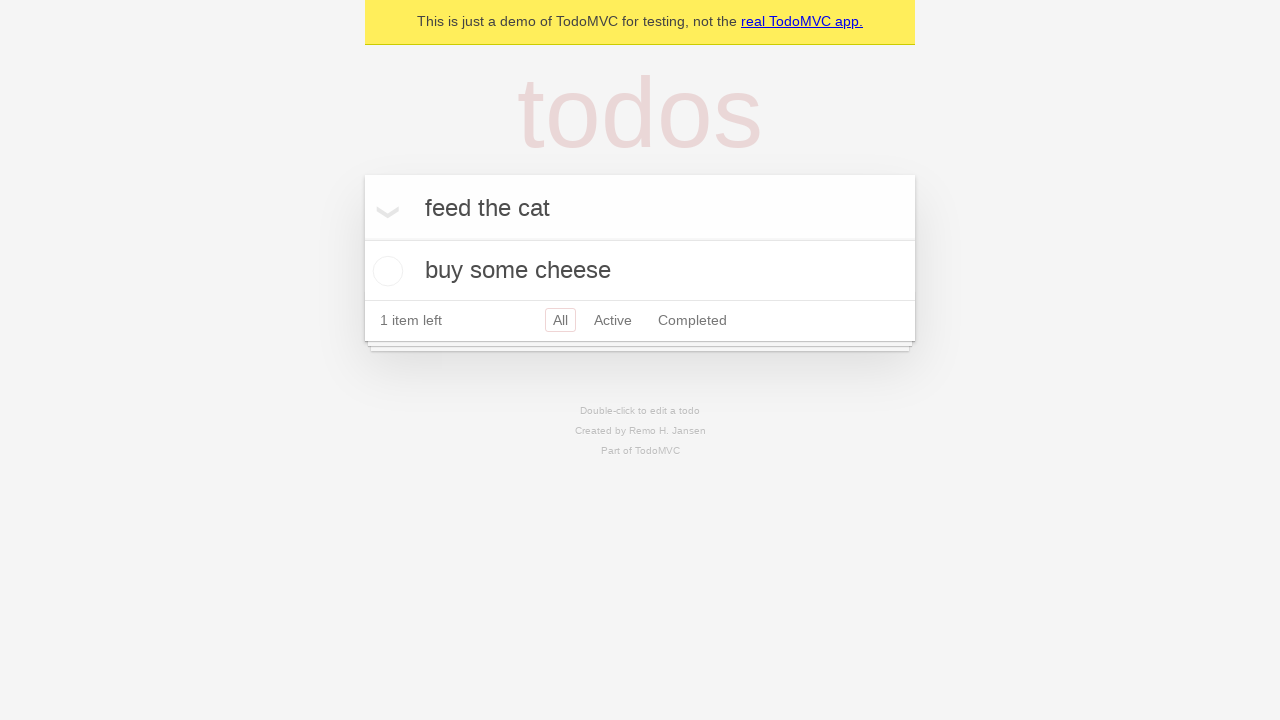

Pressed Enter to add second todo item on internal:attr=[placeholder="What needs to be done?"i]
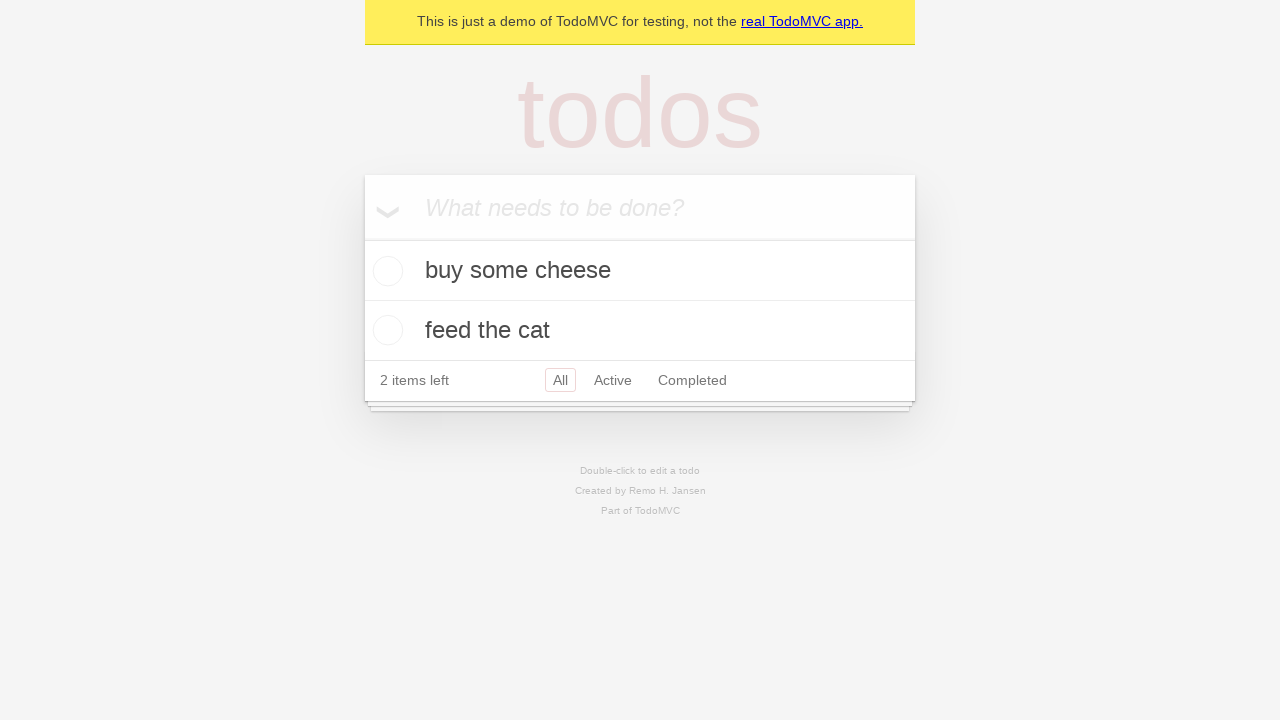

Todo items appeared in the list
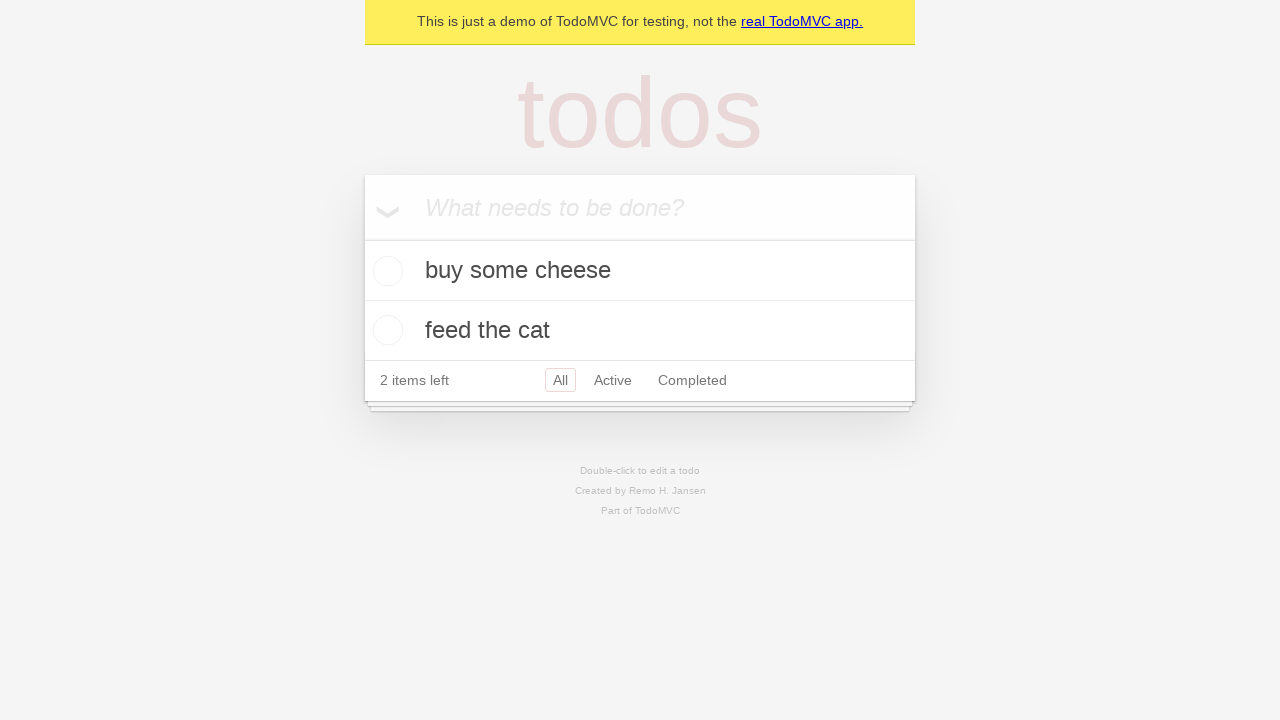

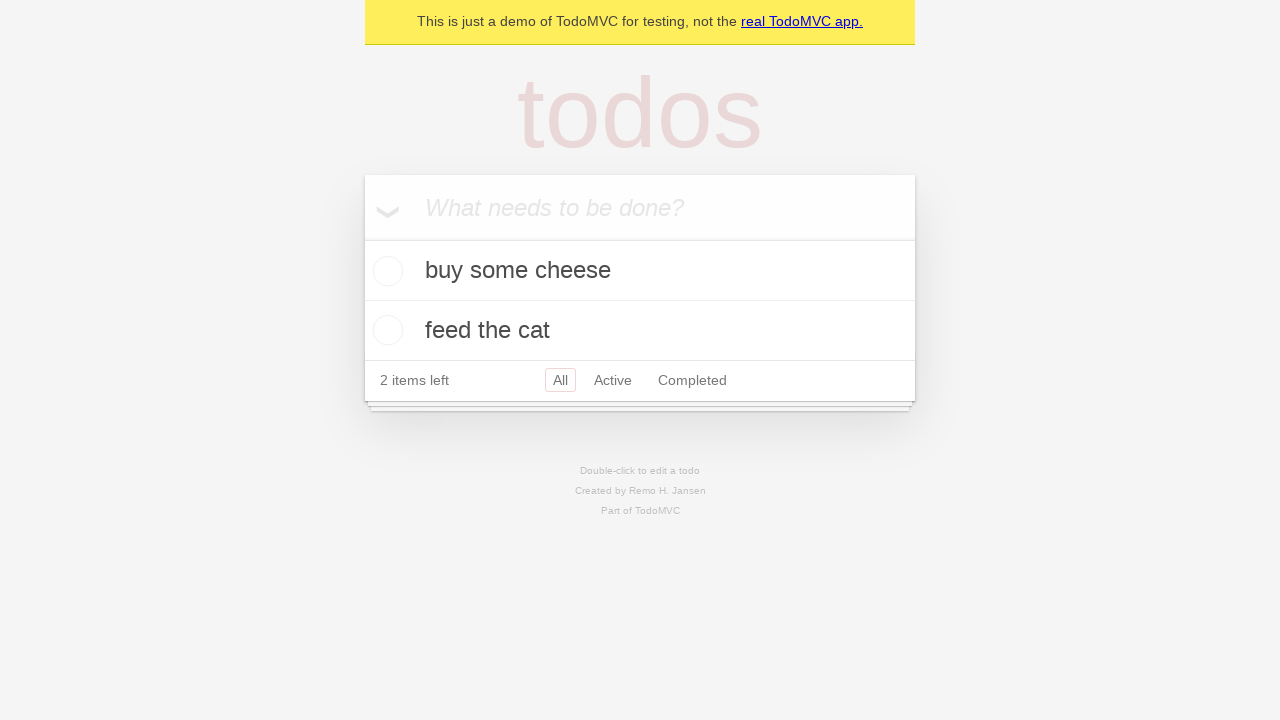